Tests window/tab handling functionality by clicking a link that opens a new tab, switching to the child window to extract text, then switching back to the parent window and filling a form field with the extracted email.

Starting URL: https://rahulshettyacademy.com/loginpagePractise/

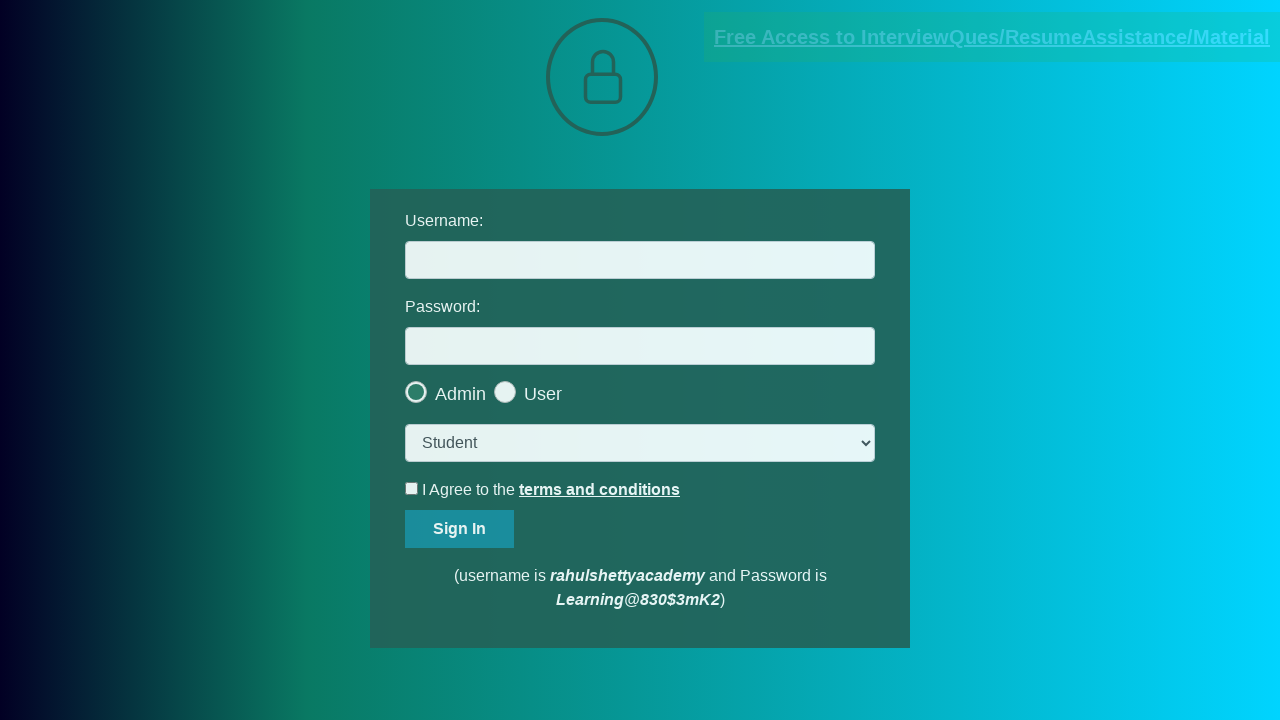

Clicked blinking text link to open new tab at (992, 37) on a.blinkingText
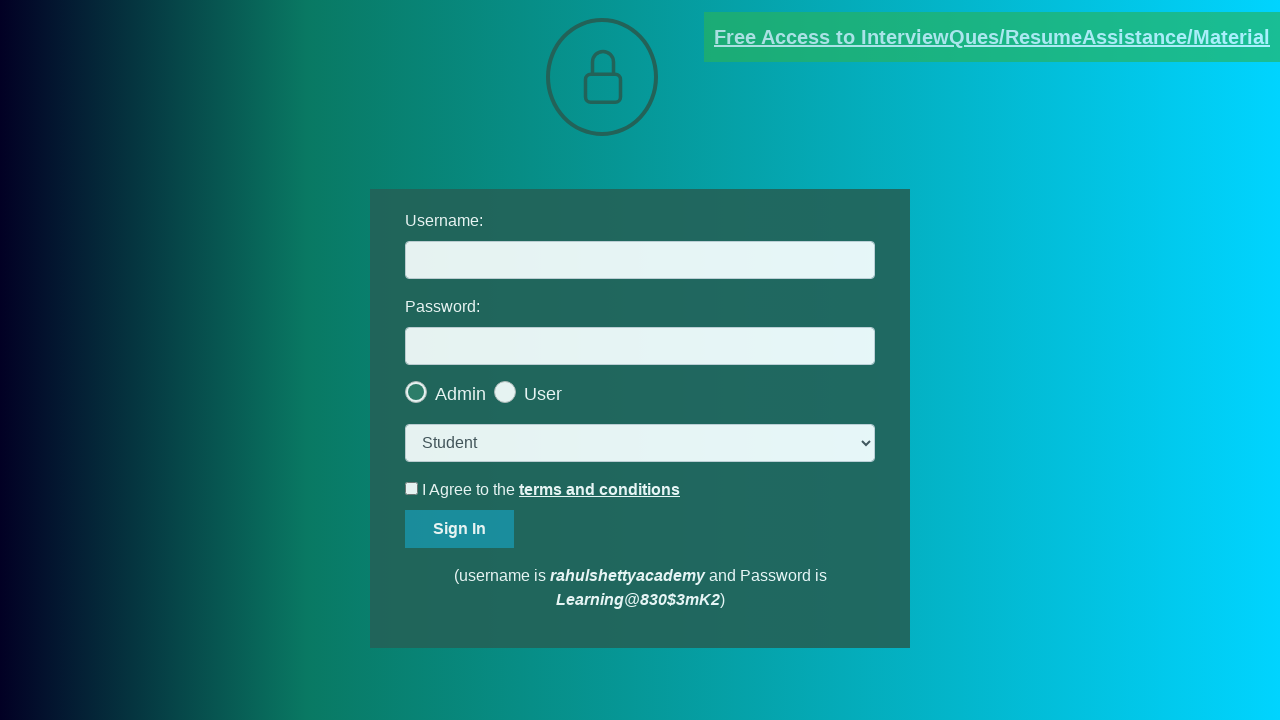

Captured child window/tab reference
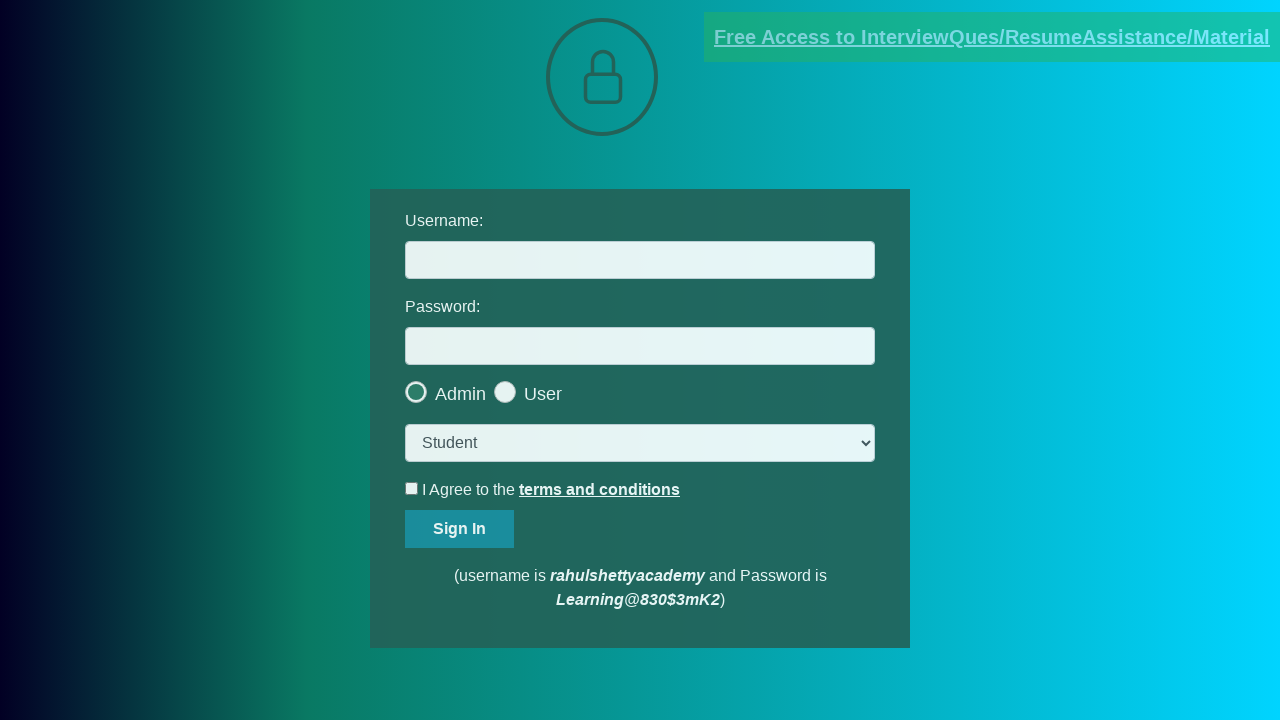

Child page loaded successfully
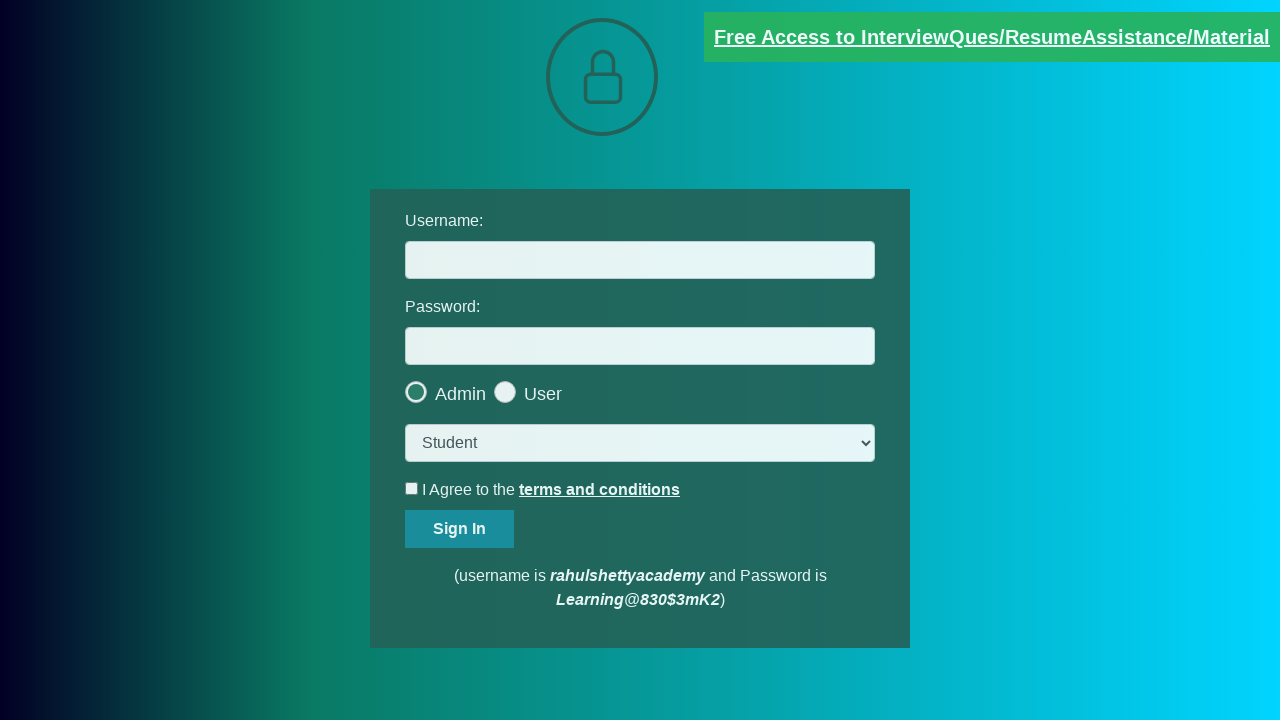

Extracted text from child page paragraph element
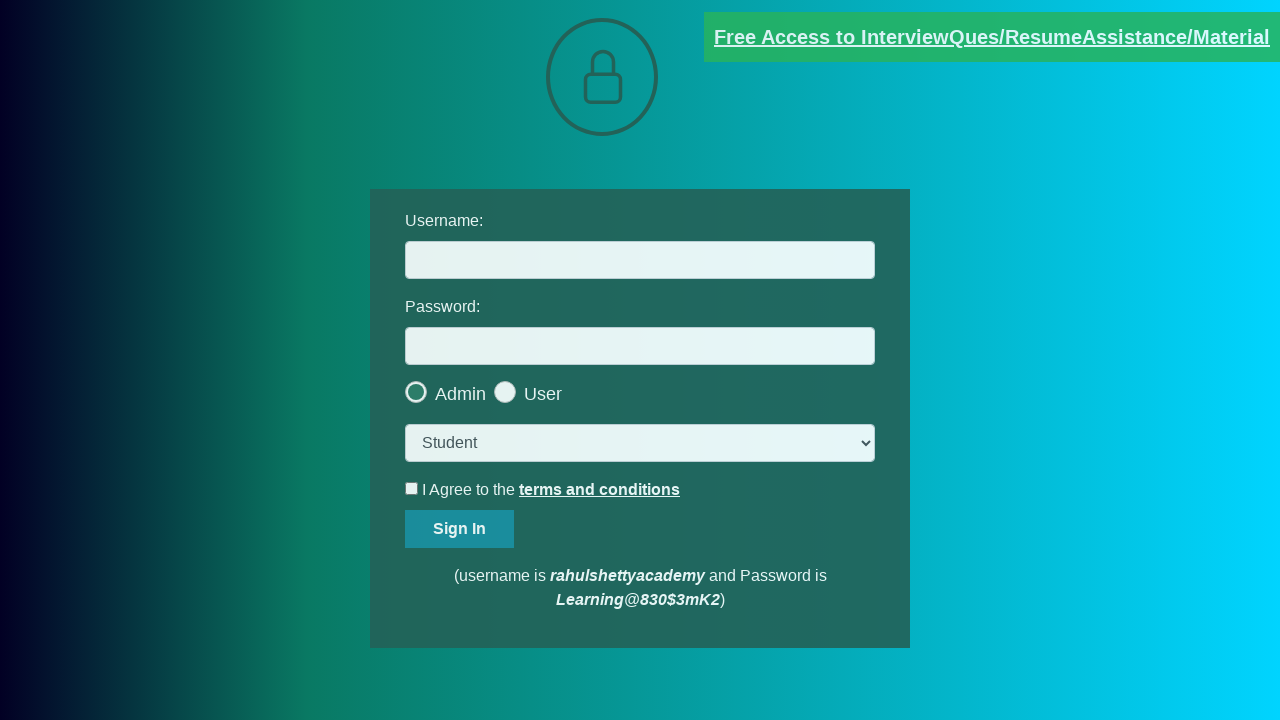

Split extracted text by 'at' delimiter
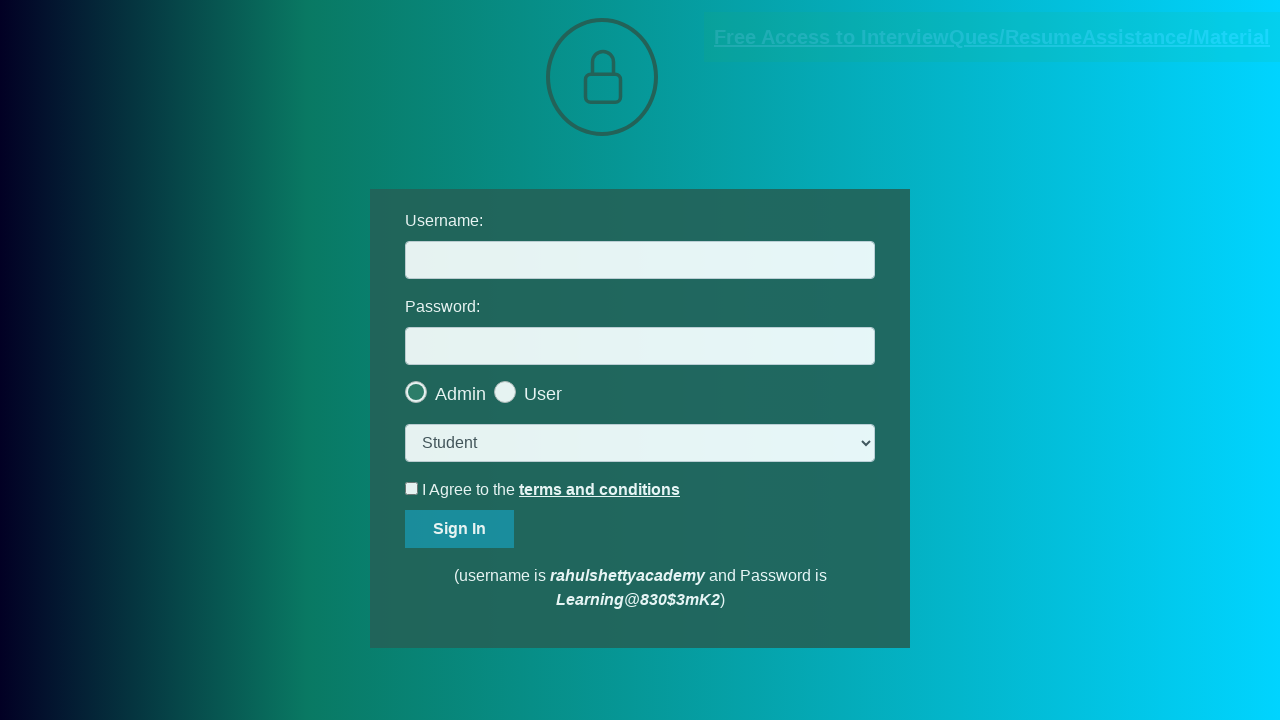

Trimmed and split text to isolate email address
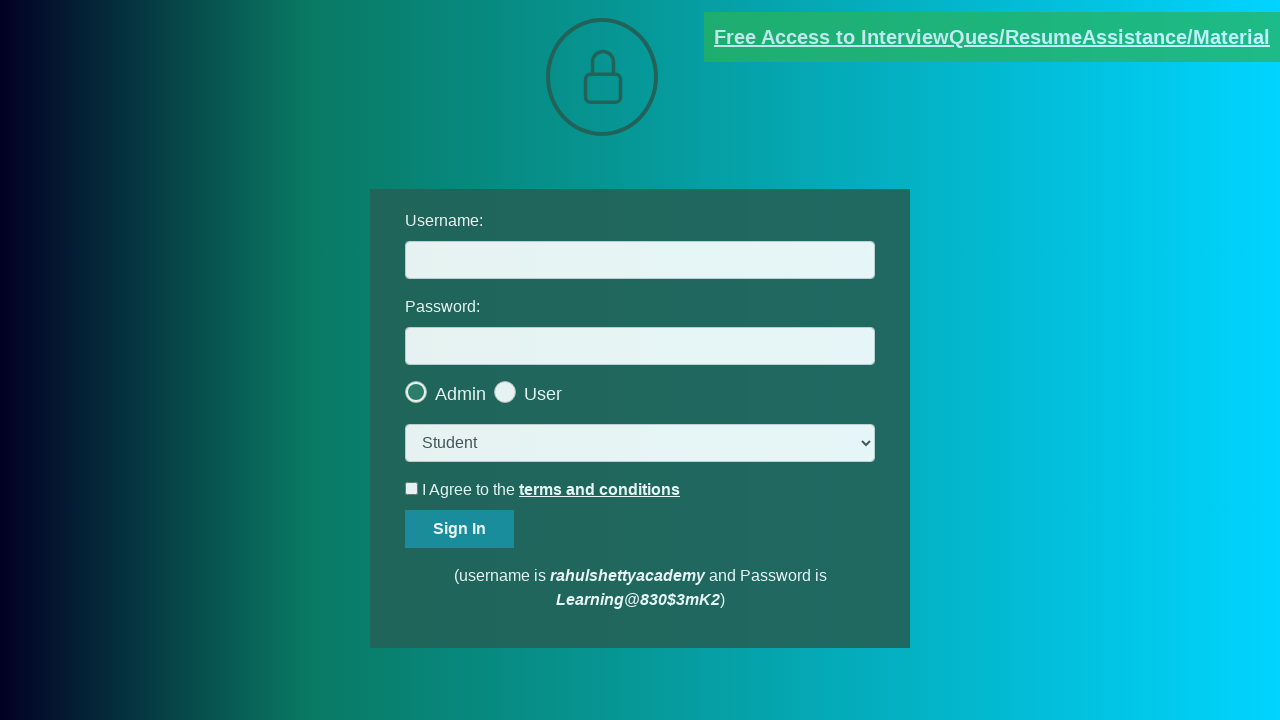

Extracted email address: mentor@rahulshettyacademy.com
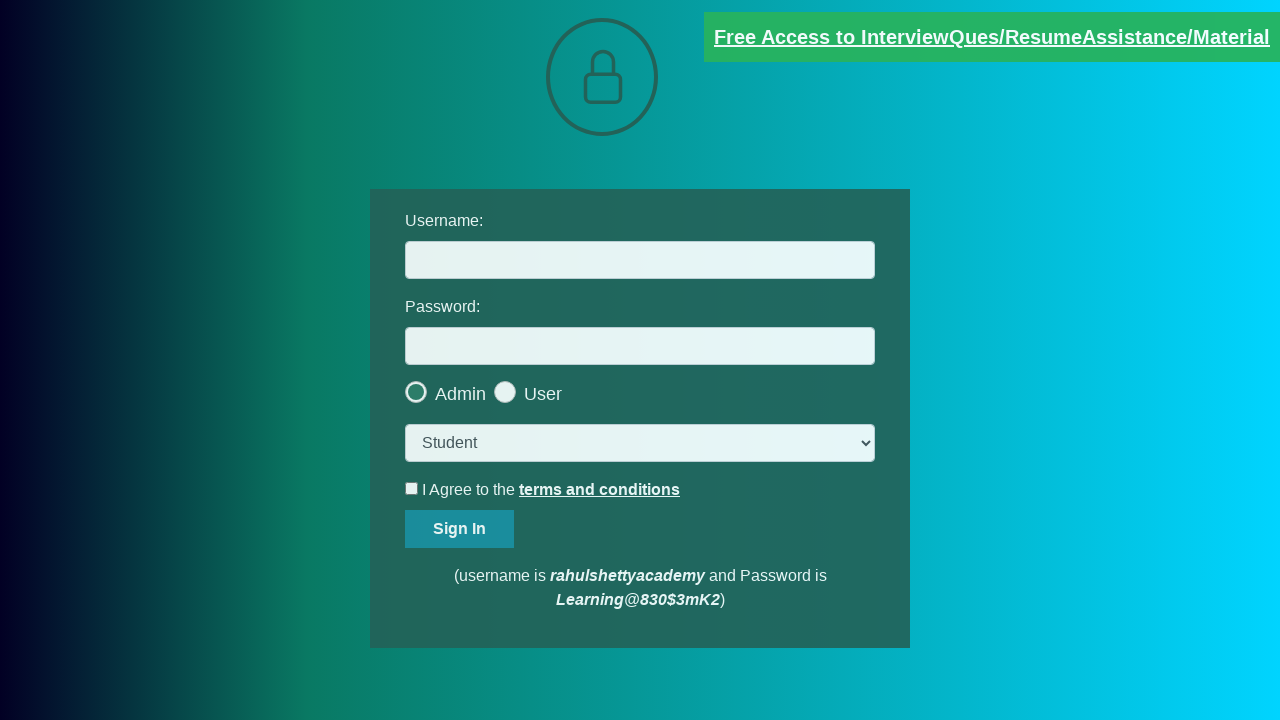

Switched back to parent window
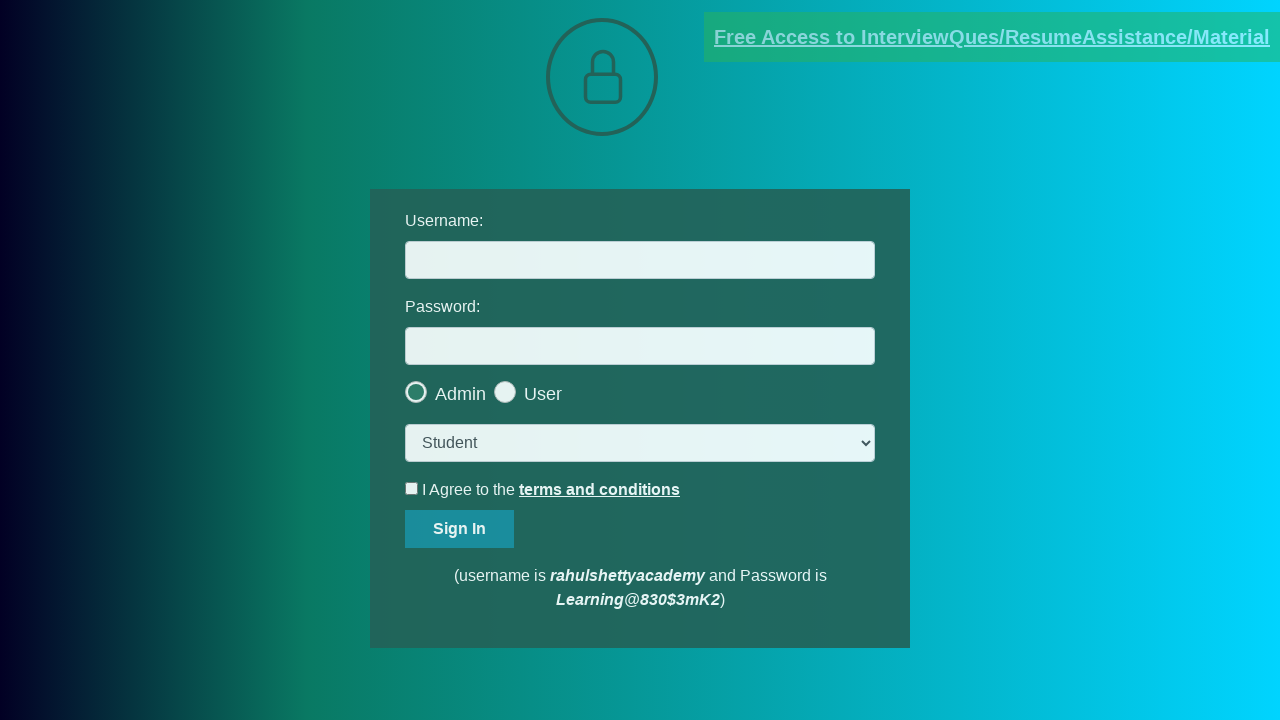

Filled username field with extracted email: mentor@rahulshettyacademy.com on input#username
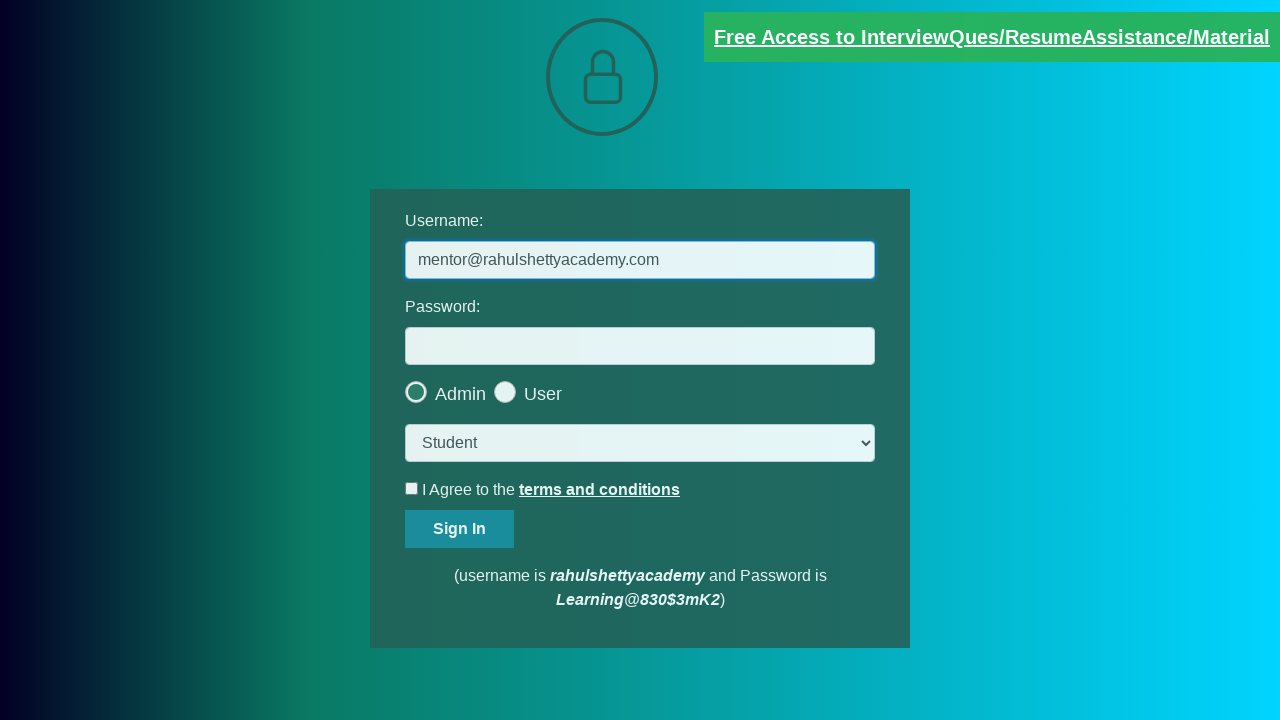

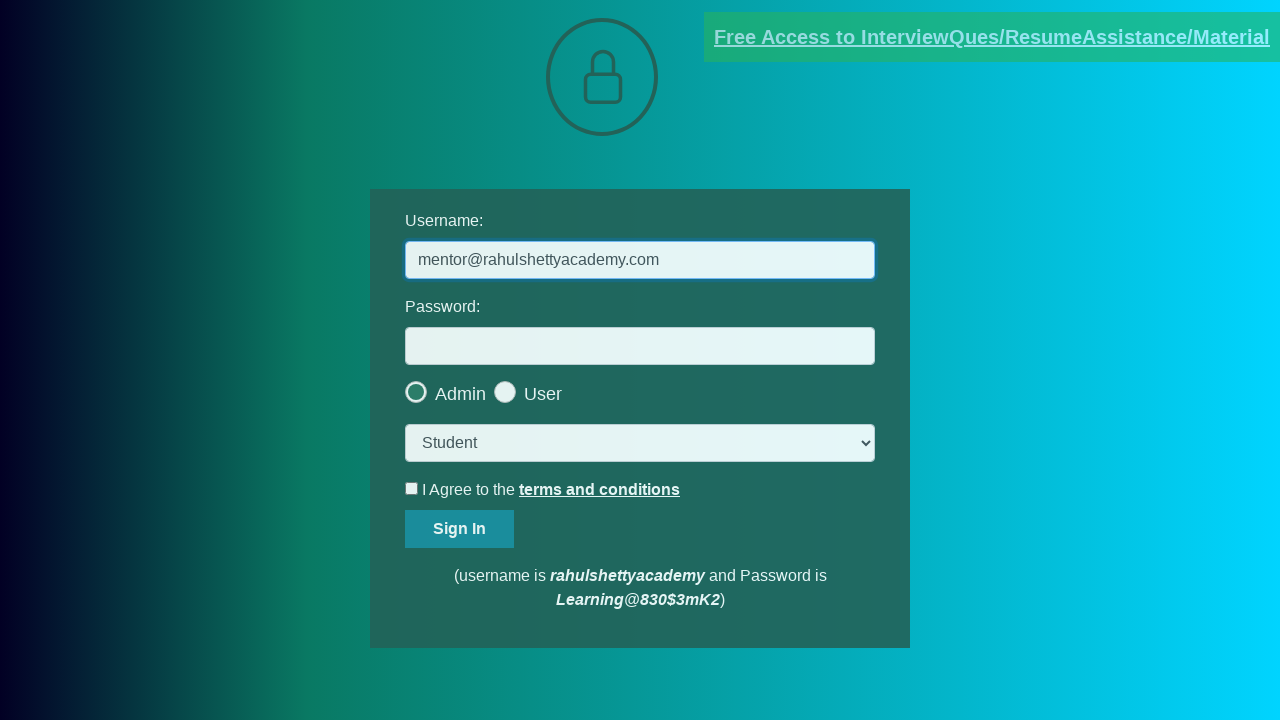